Tests that the complete all checkbox updates correctly when individual items are completed or cleared

Starting URL: https://demo.playwright.dev/todomvc

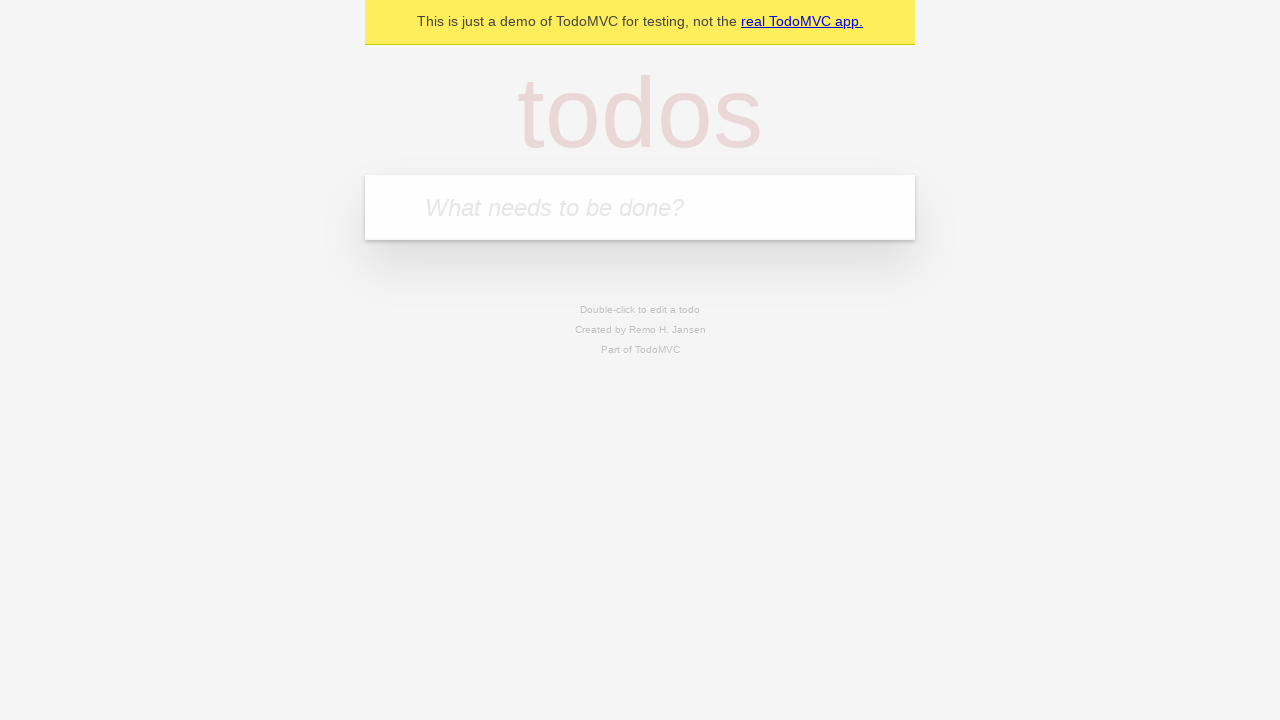

Filled todo input with 'buy some cheese' on internal:attr=[placeholder="What needs to be done?"i]
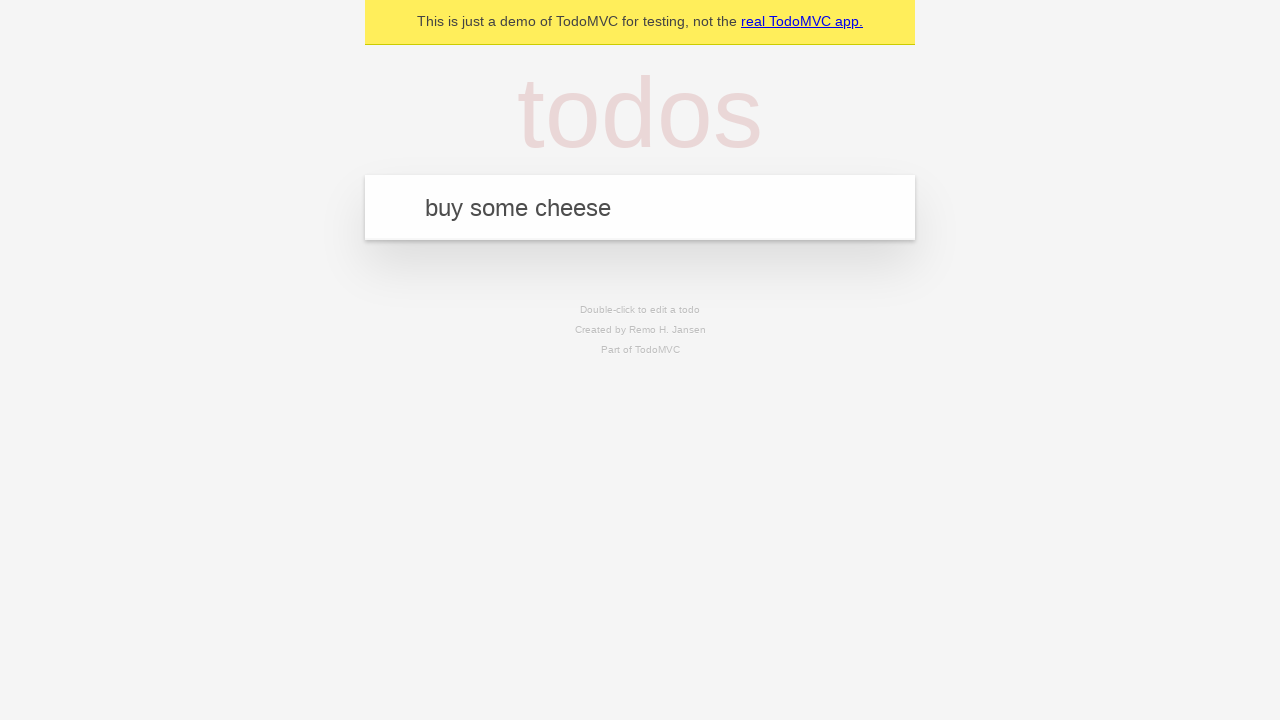

Pressed Enter to add first todo on internal:attr=[placeholder="What needs to be done?"i]
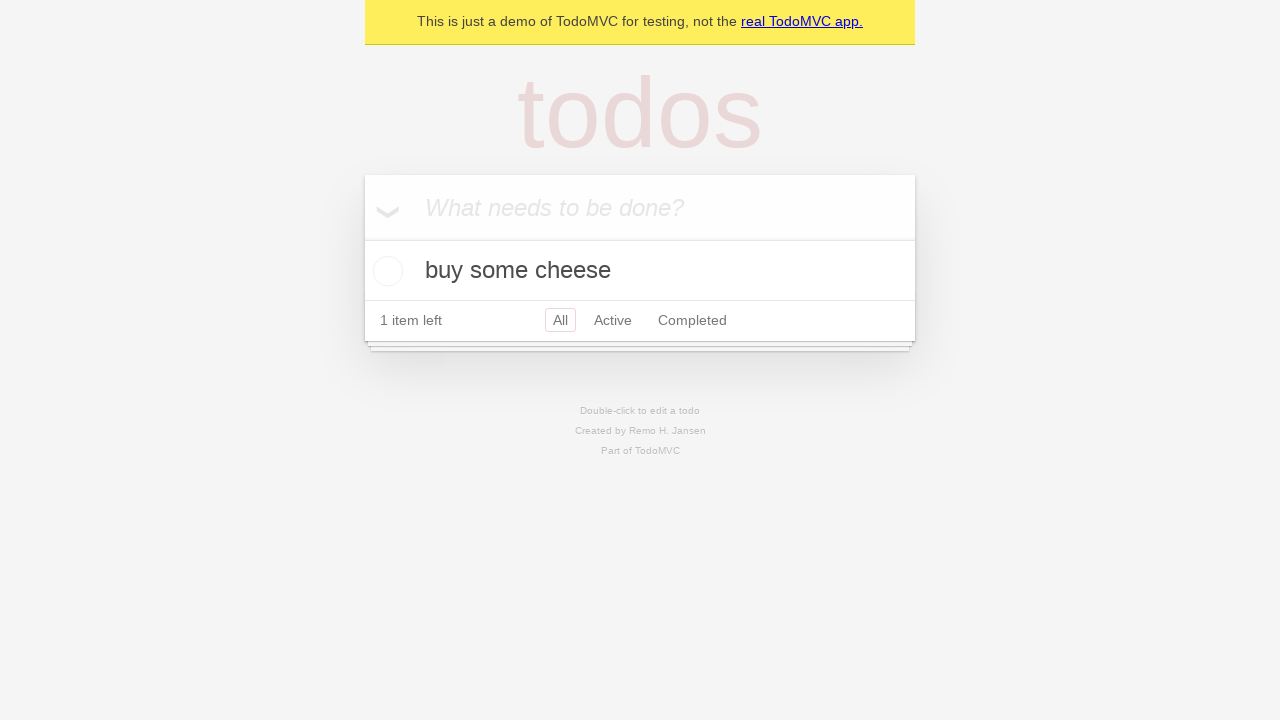

Filled todo input with 'feed the cat' on internal:attr=[placeholder="What needs to be done?"i]
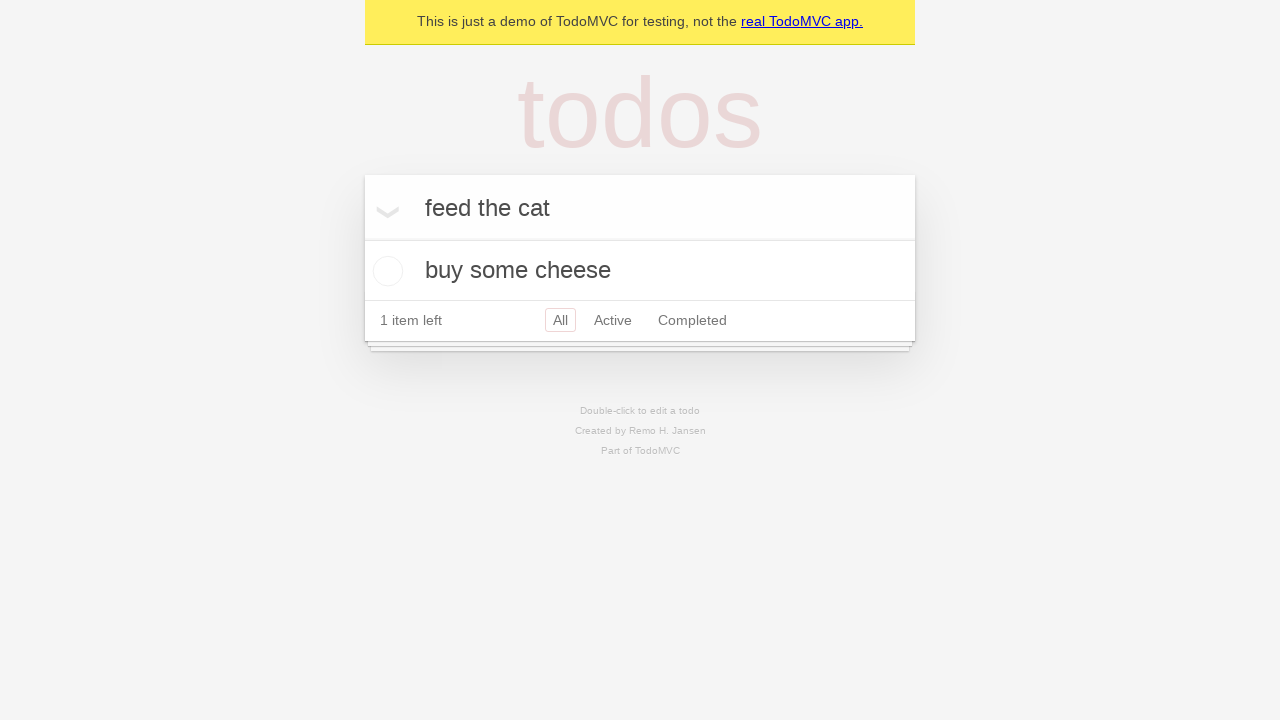

Pressed Enter to add second todo on internal:attr=[placeholder="What needs to be done?"i]
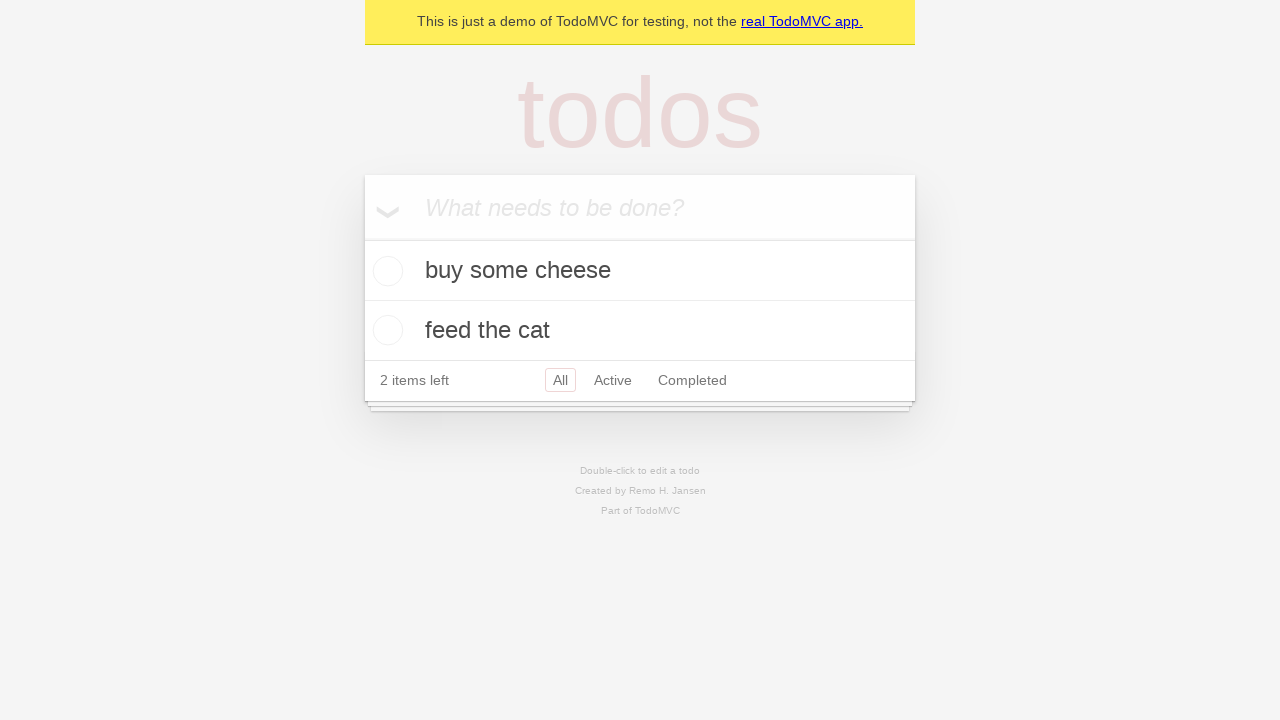

Filled todo input with 'book a doctors appointment' on internal:attr=[placeholder="What needs to be done?"i]
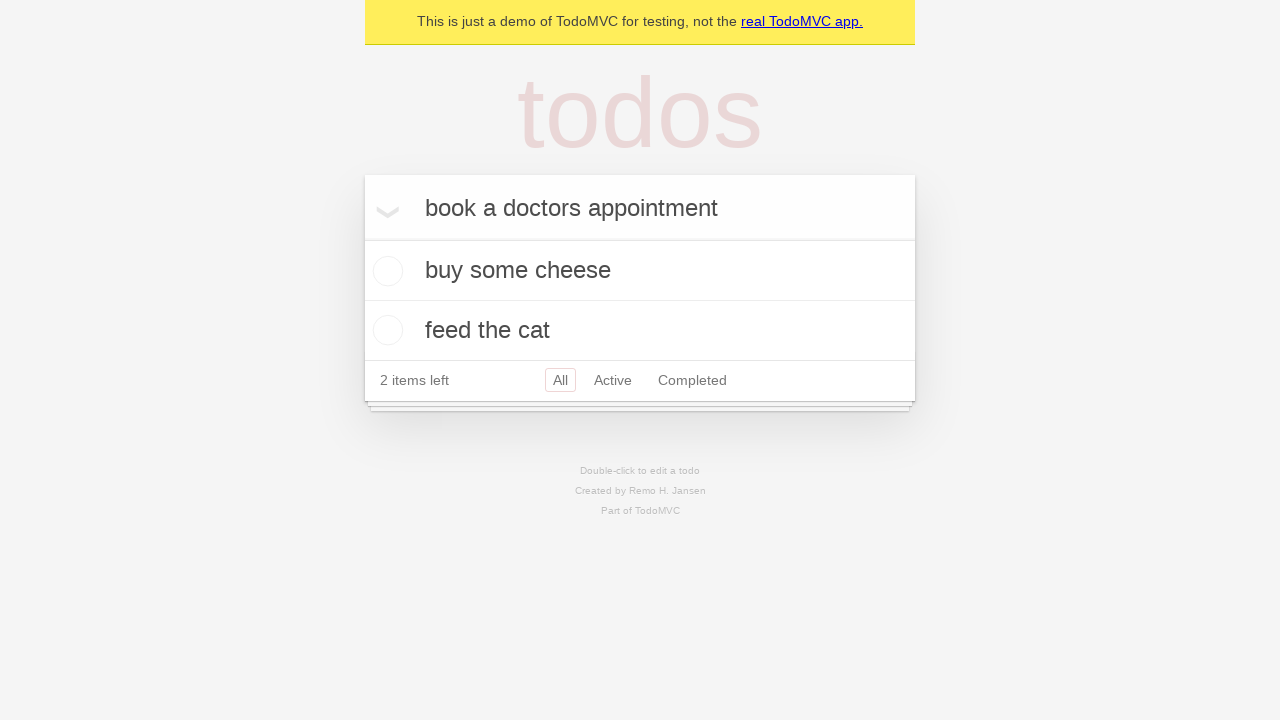

Pressed Enter to add third todo on internal:attr=[placeholder="What needs to be done?"i]
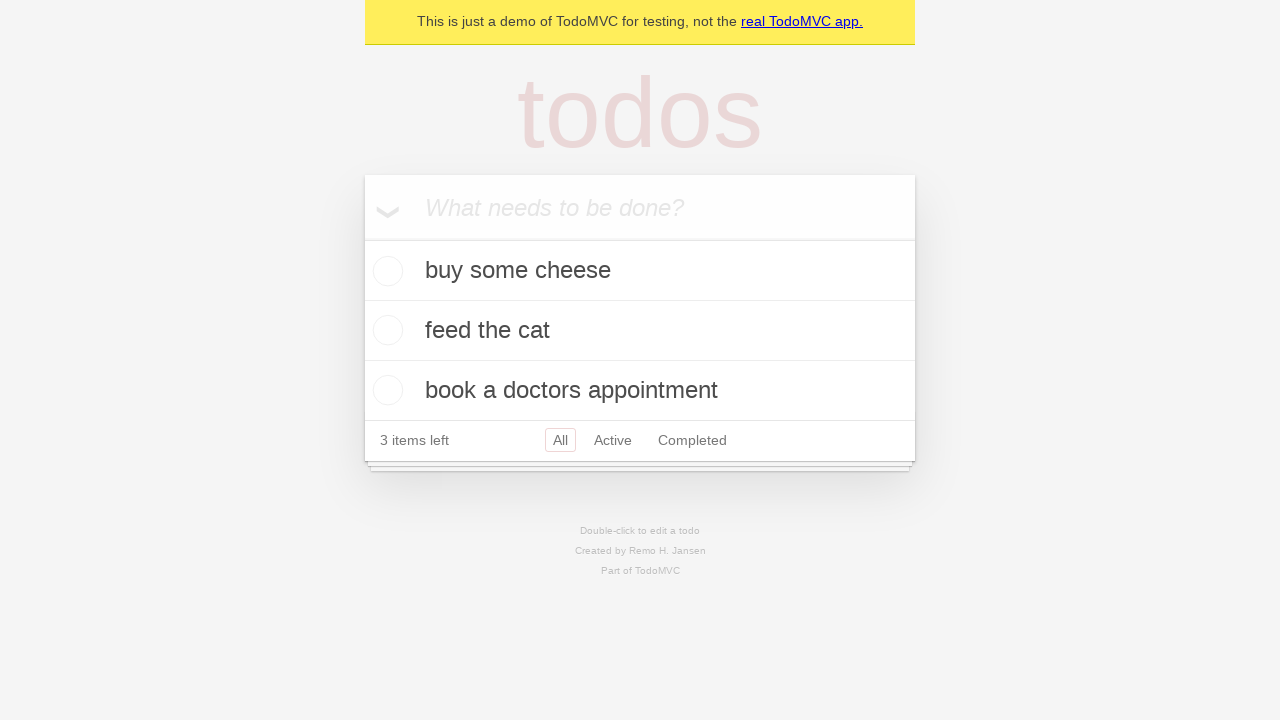

Checked 'Mark all as complete' checkbox at (362, 238) on internal:label="Mark all as complete"i
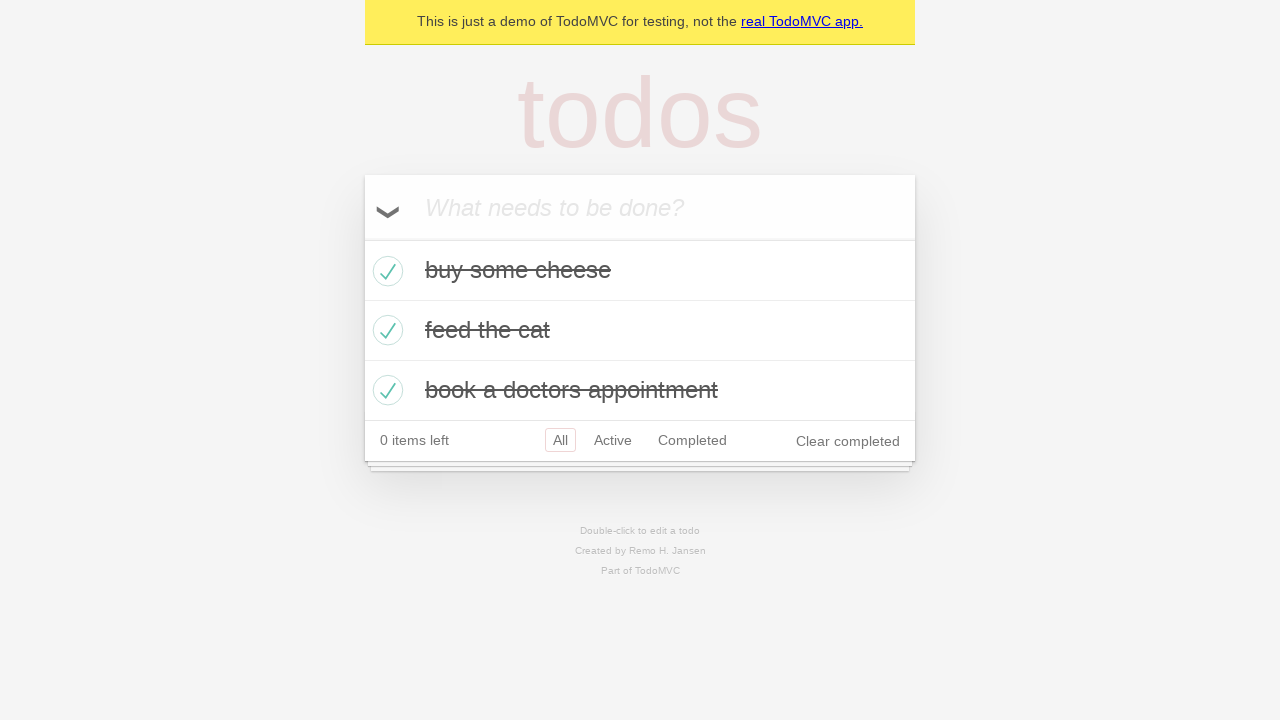

Unchecked the first todo item at (385, 271) on internal:testid=[data-testid="todo-item"s] >> nth=0 >> internal:role=checkbox
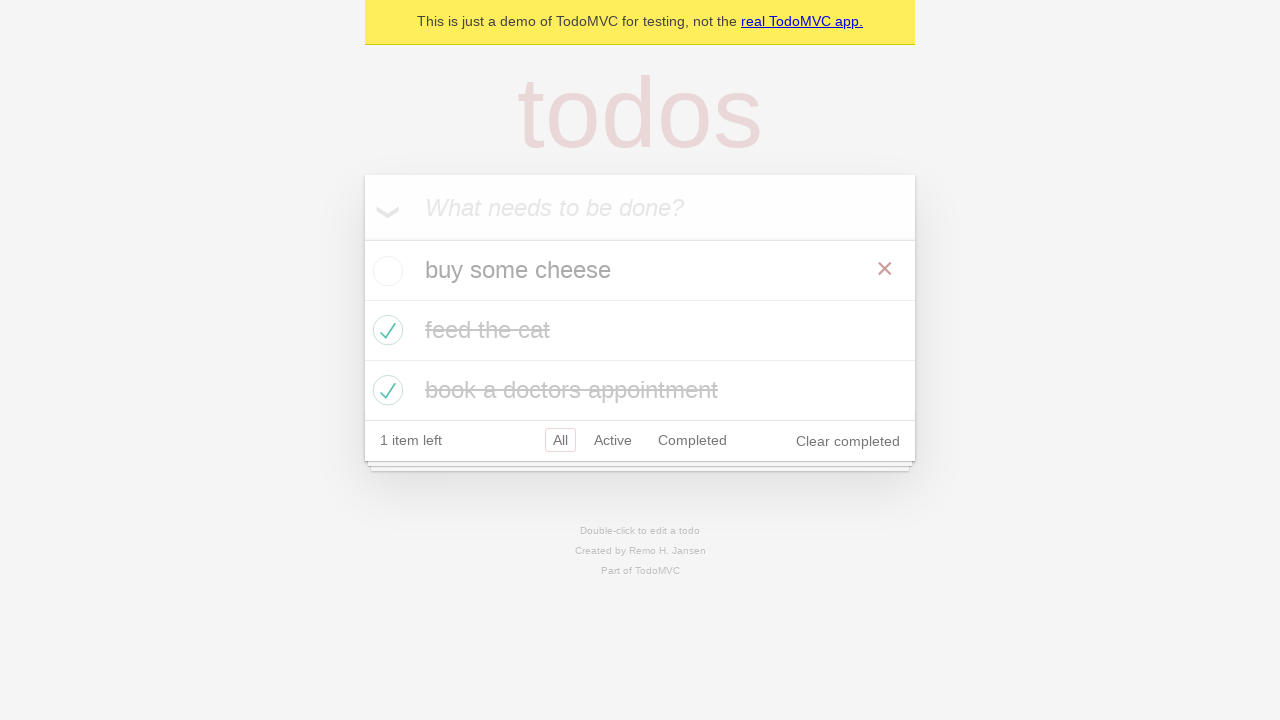

Checked the first todo item again at (385, 271) on internal:testid=[data-testid="todo-item"s] >> nth=0 >> internal:role=checkbox
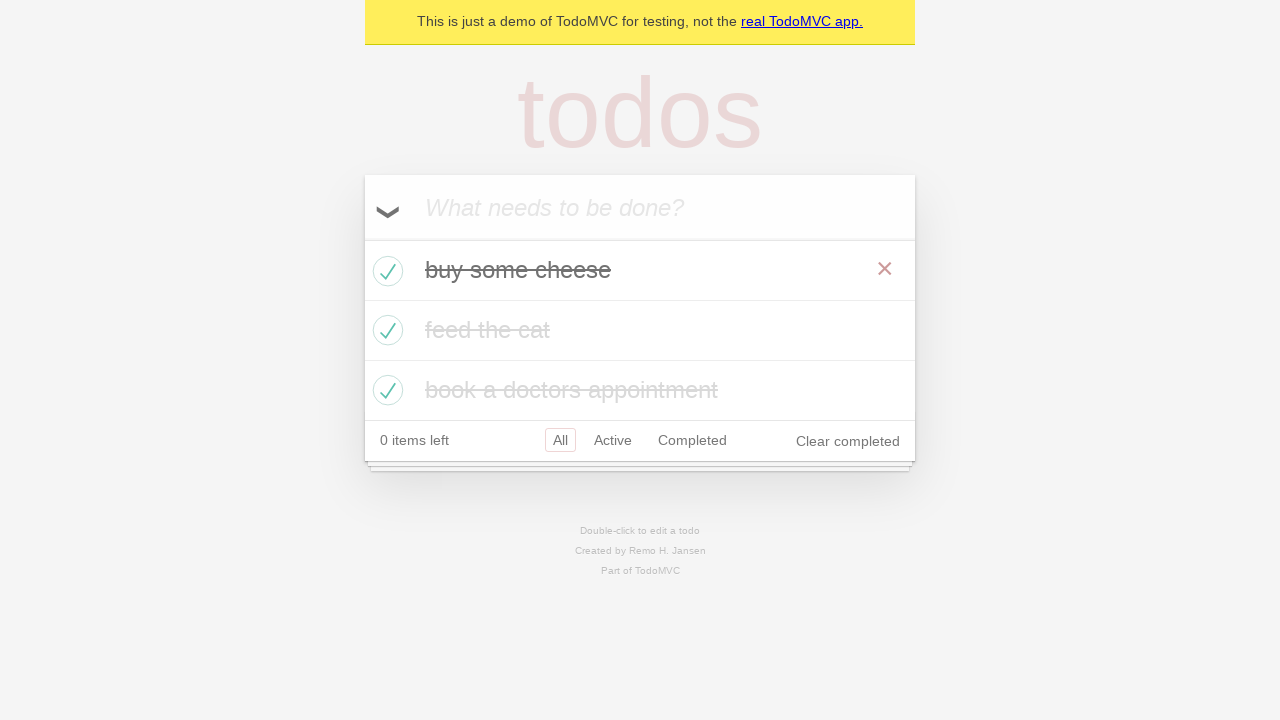

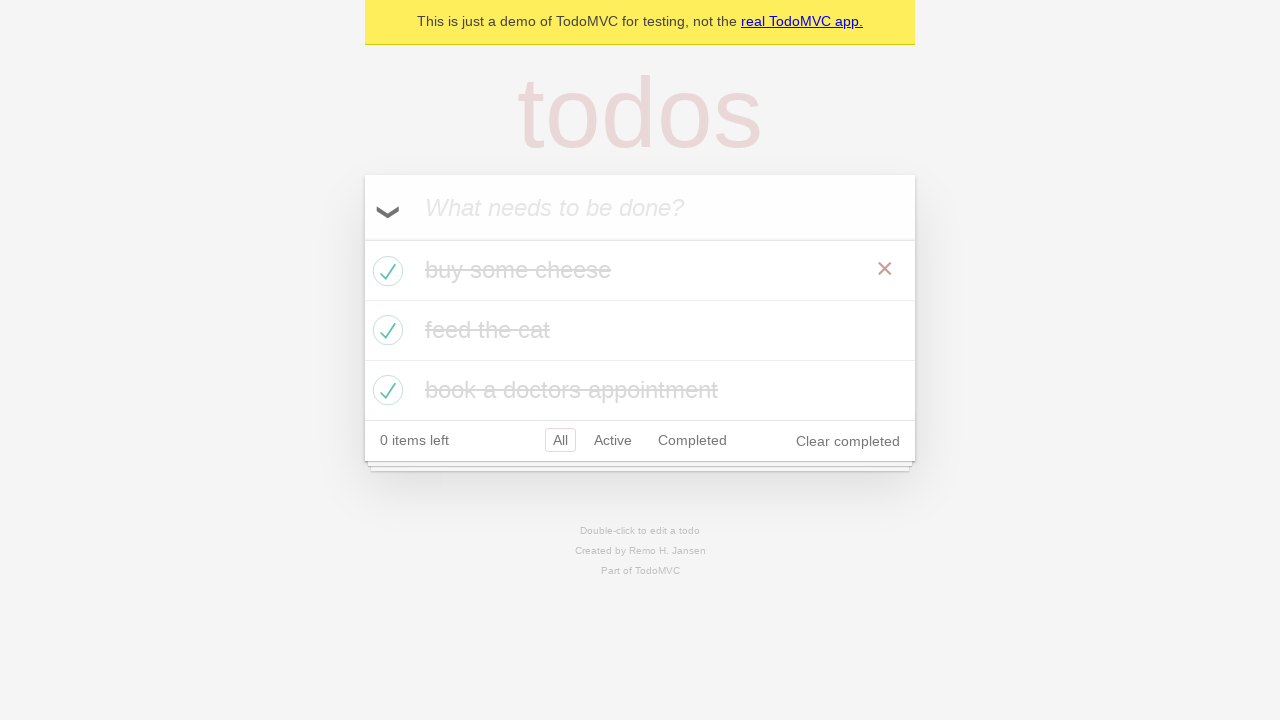